Tests browser window switching by opening the Nykaa Fashion homepage, then opening a new browser window and navigating to the women's category page.

Starting URL: https://www.nykaafashion.com/

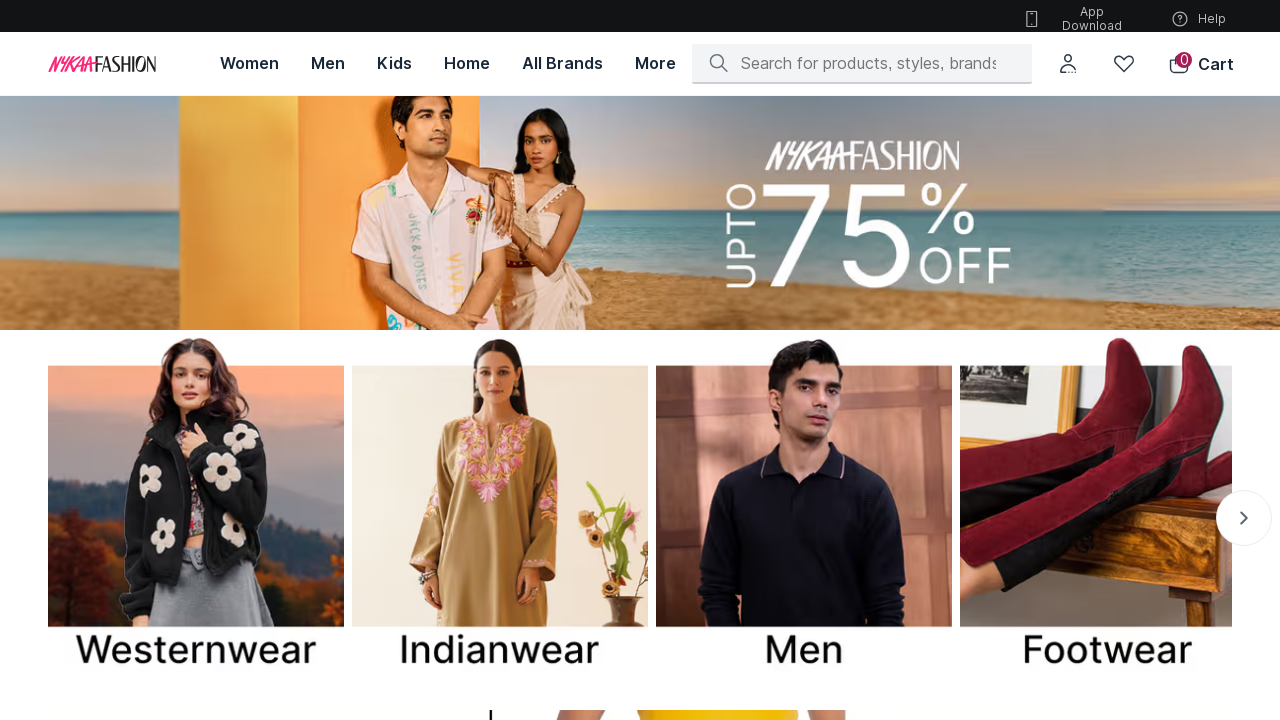

Opened a new browser window
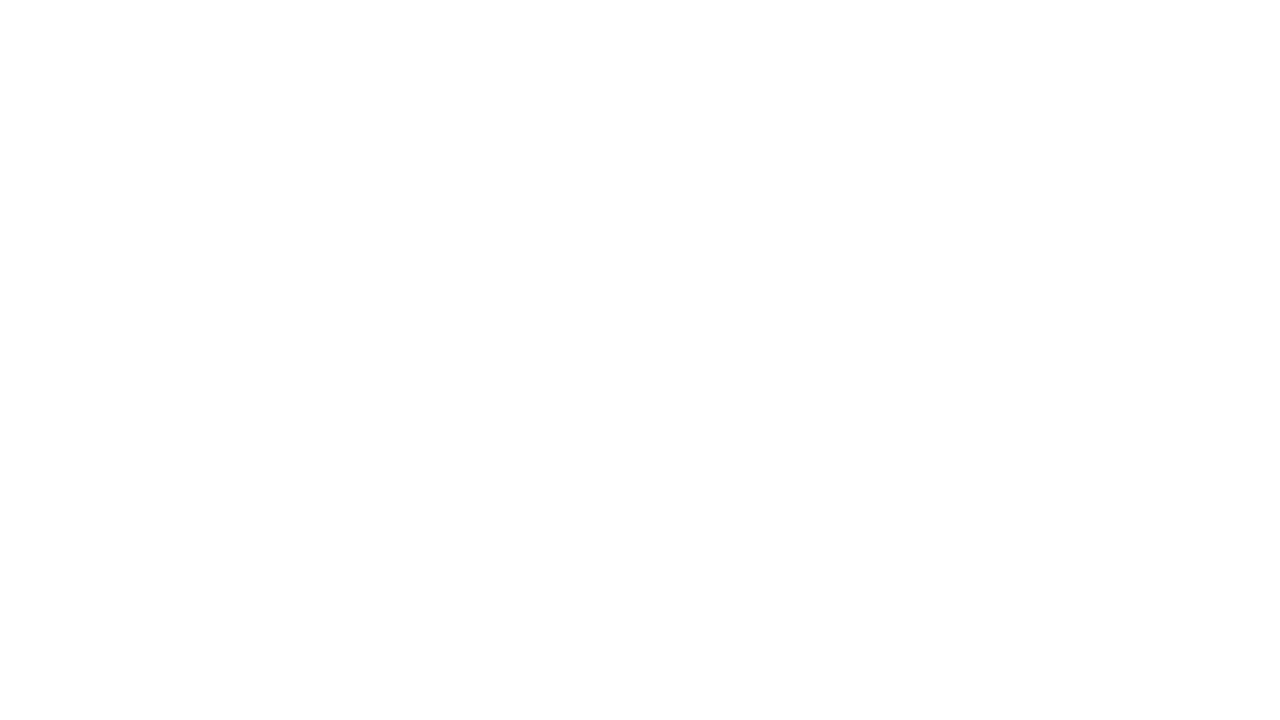

Navigated new window to Nykaa Fashion women's category page
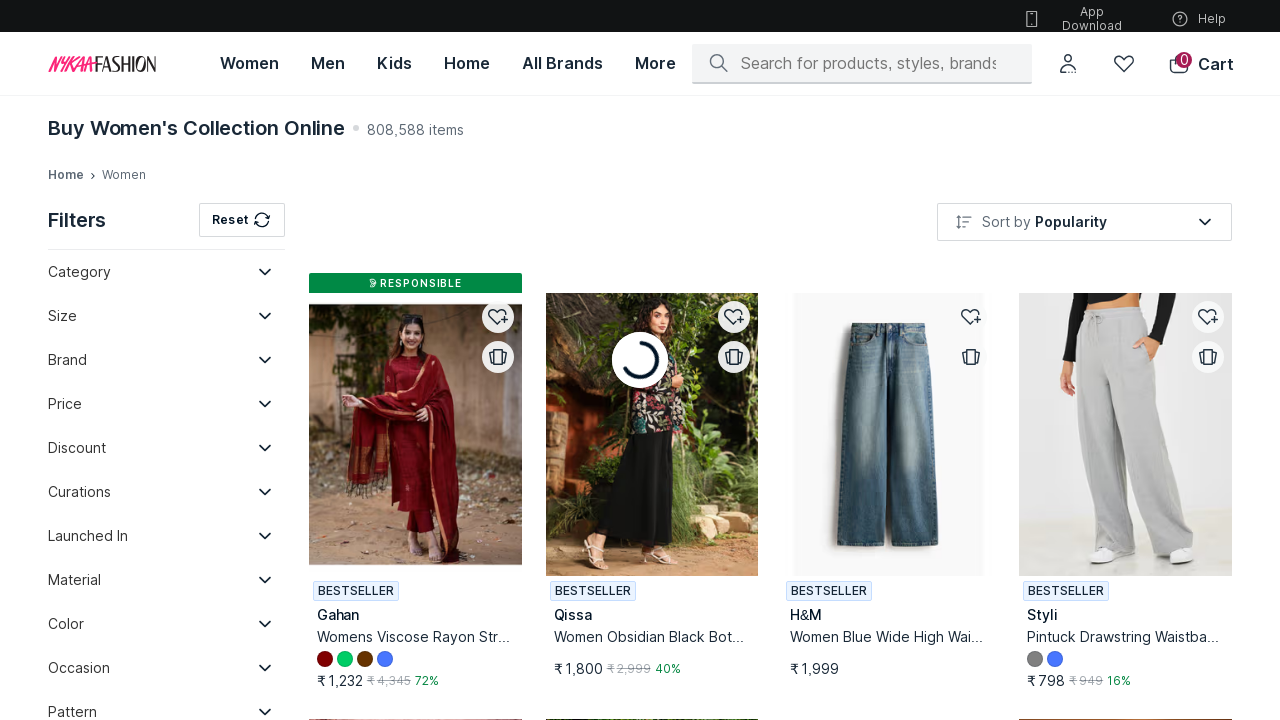

Waited for women's category page to load (domcontentloaded)
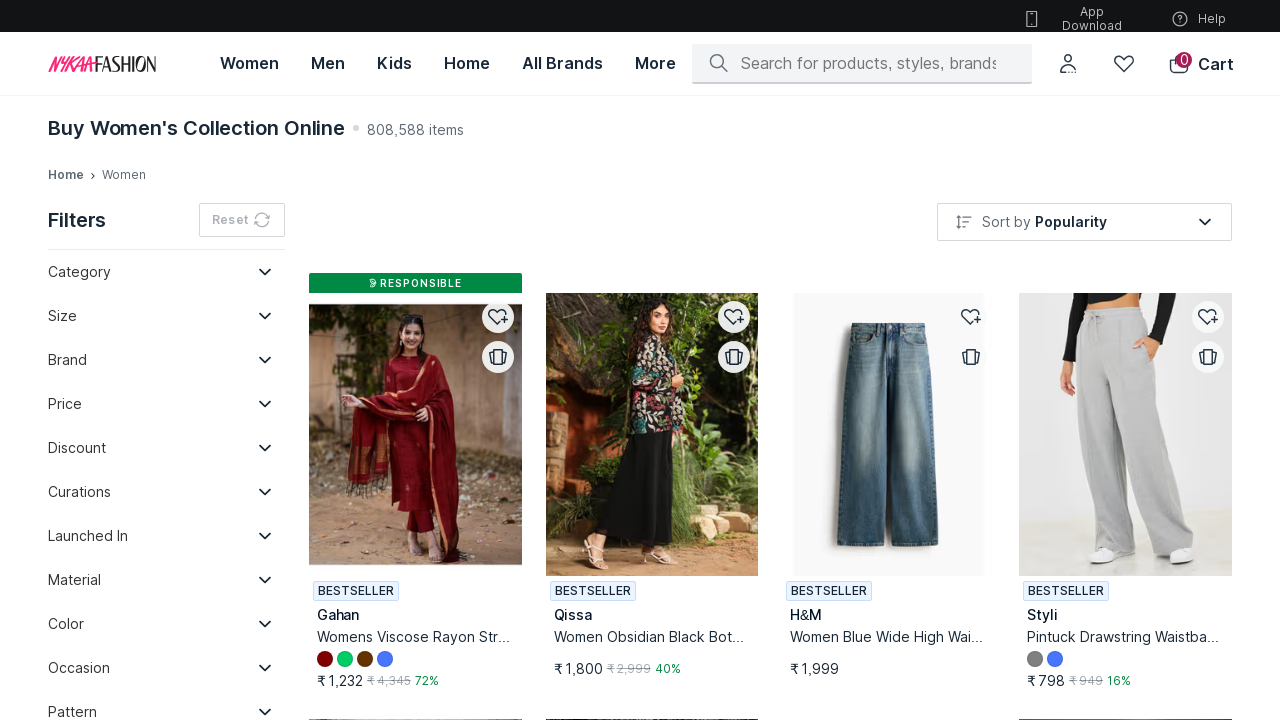

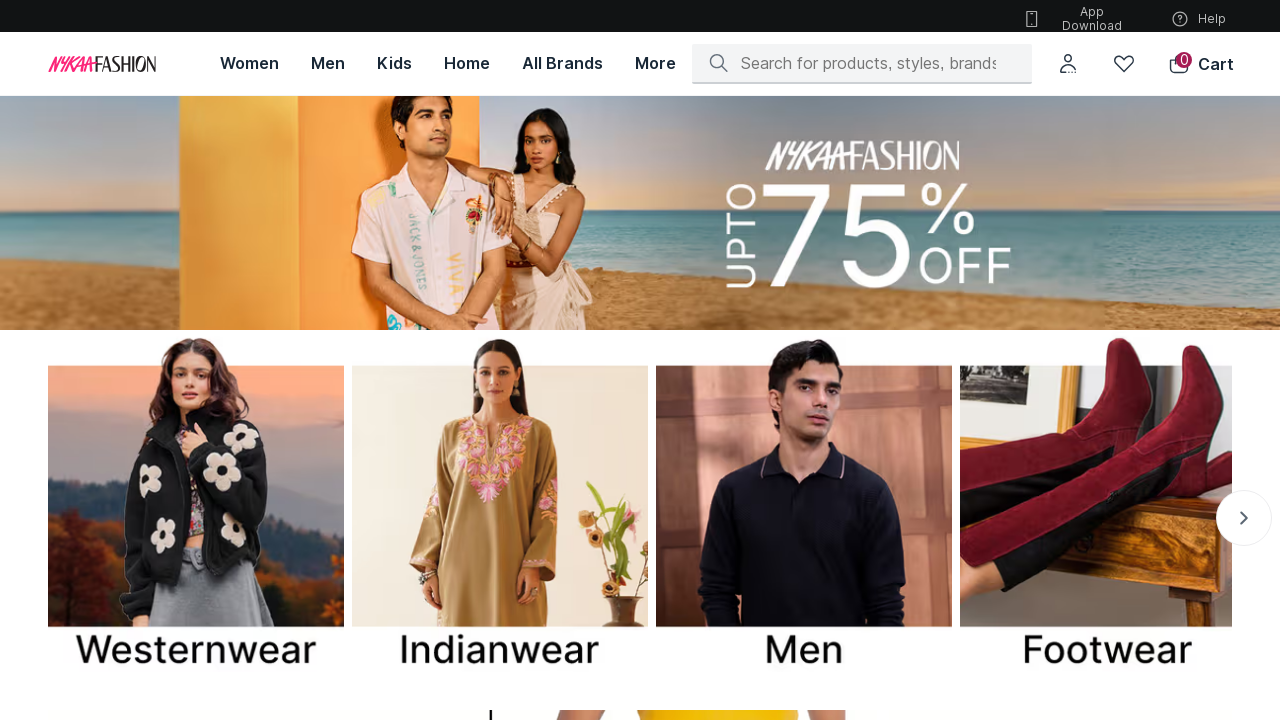